Tests the forgot password functionality by clicking the forgot password link, entering email and new password fields, and submitting the password reset form.

Starting URL: https://rahulshettyacademy.com/client

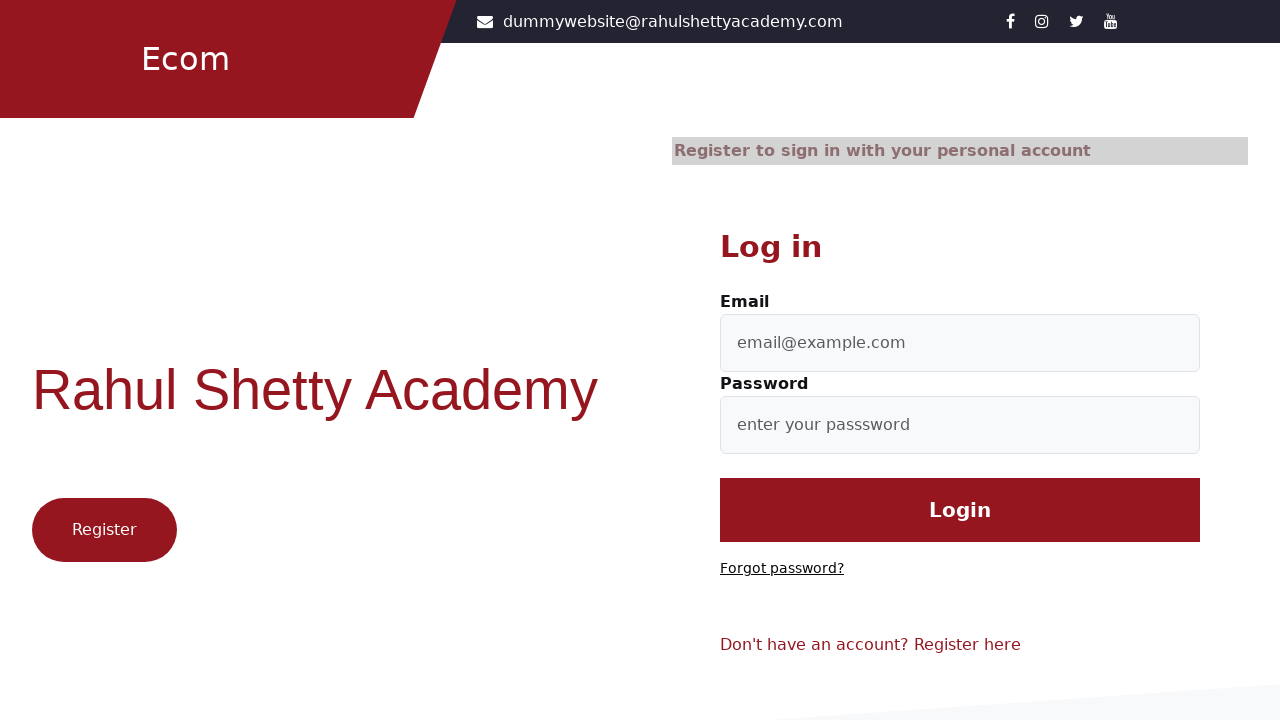

Clicked 'Forgot password?' link at (782, 569) on text=Forgot password?
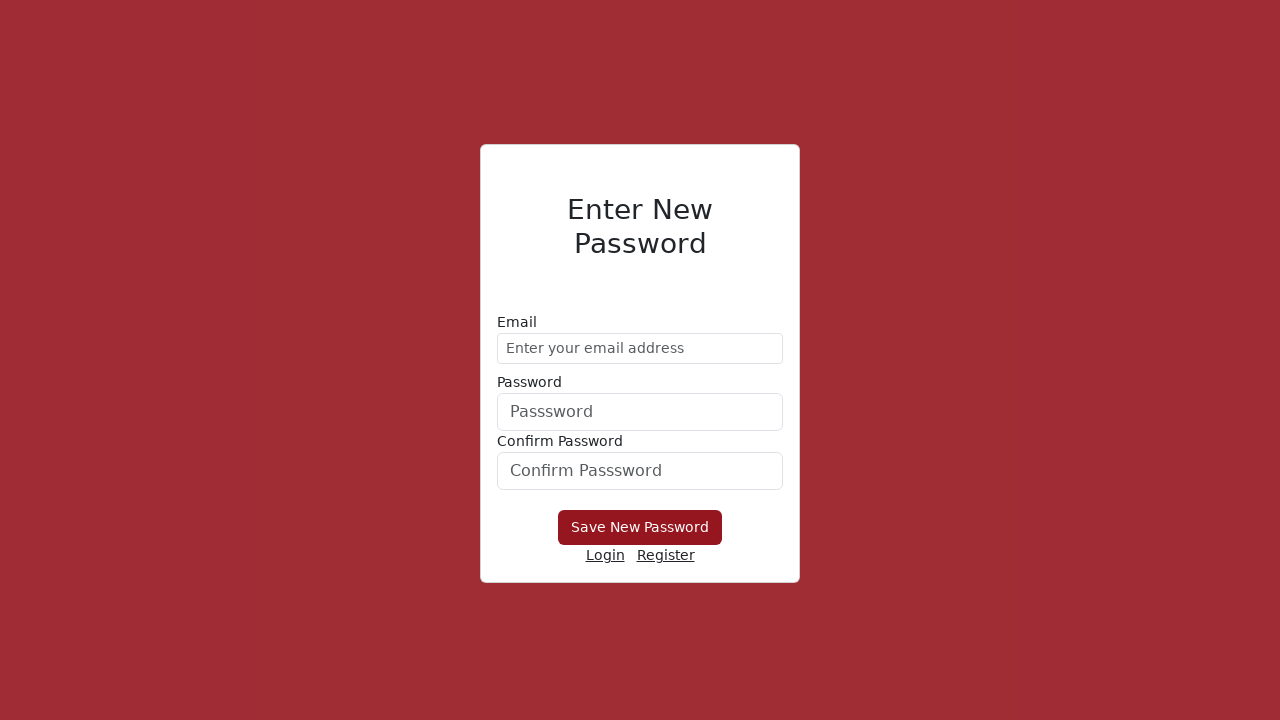

Filled email field with 'testuser87@gmail.com' on //form/div[1]/input
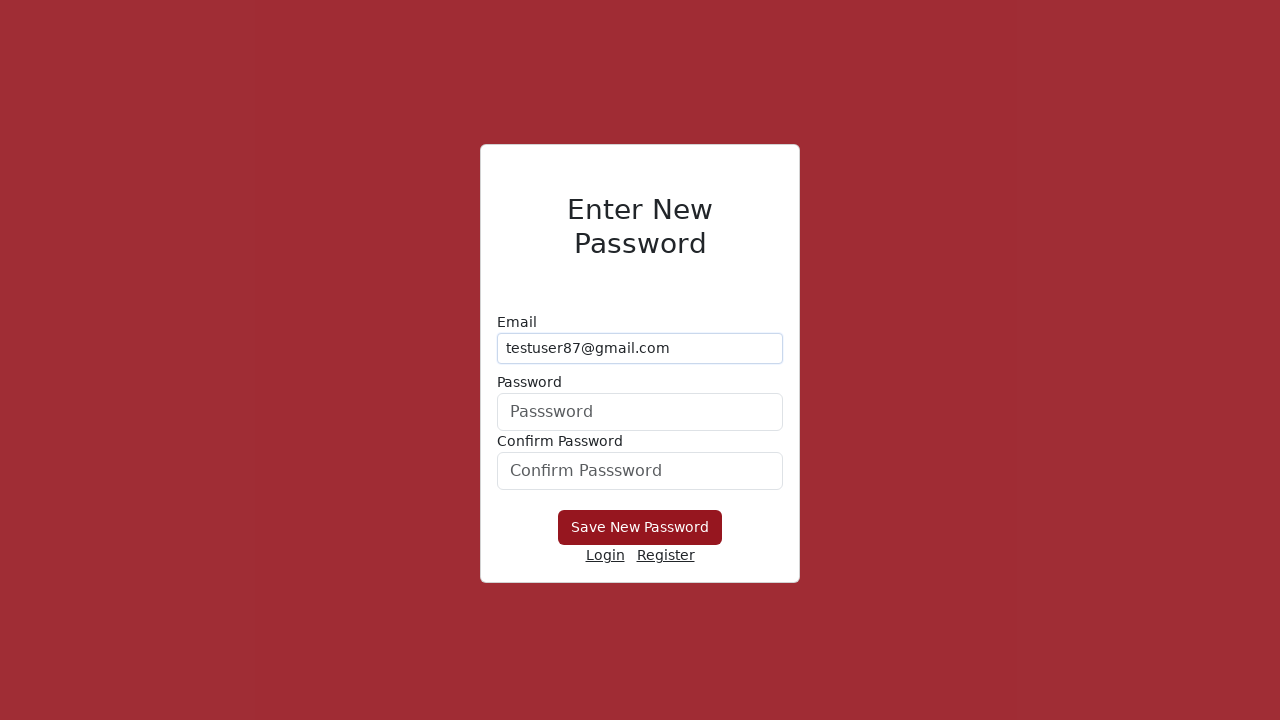

Filled new password field with 'newPass123' on form div:nth-child(2) input
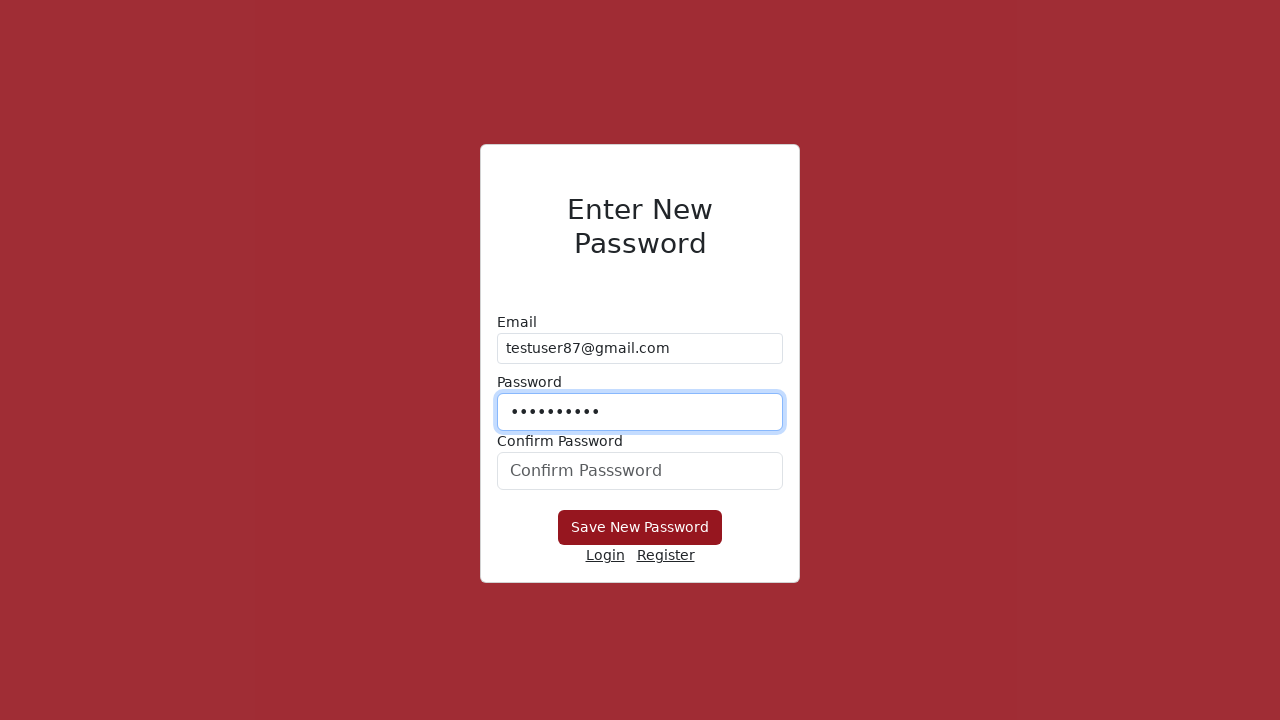

Filled confirm password field with 'newPass123' on #confirmPassword
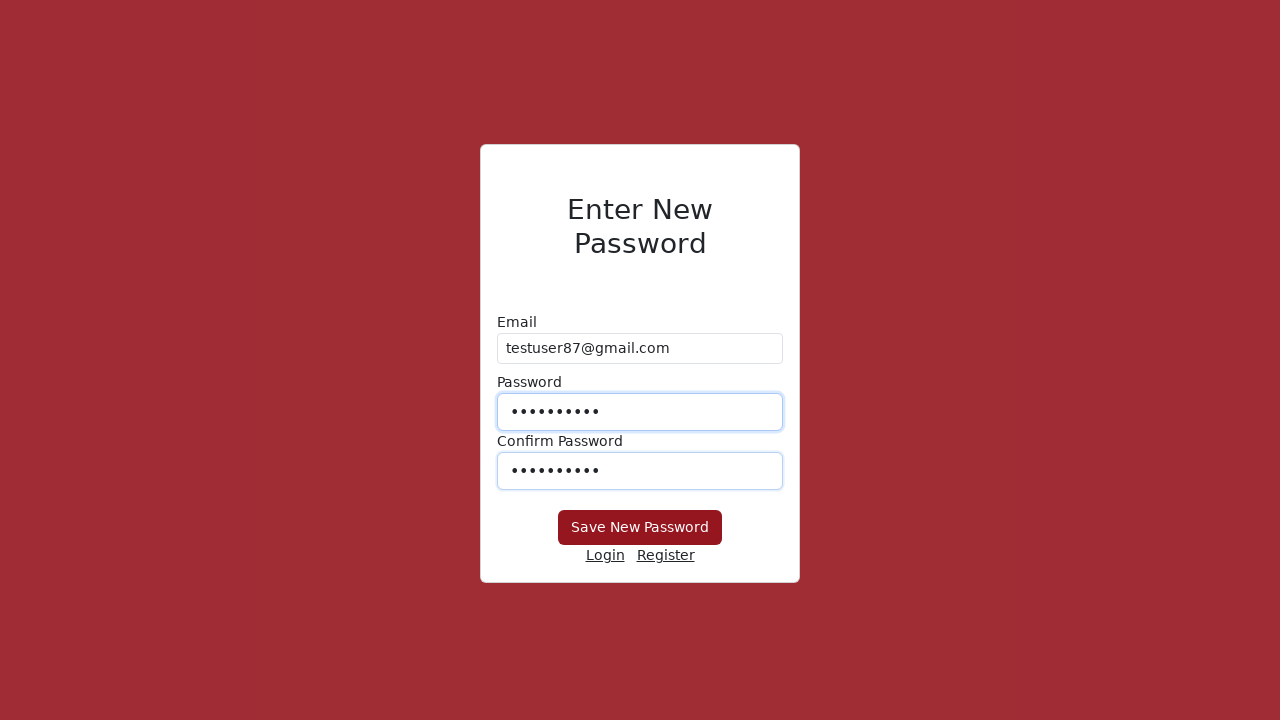

Clicked submit button to save new password at (640, 528) on button[type='submit']
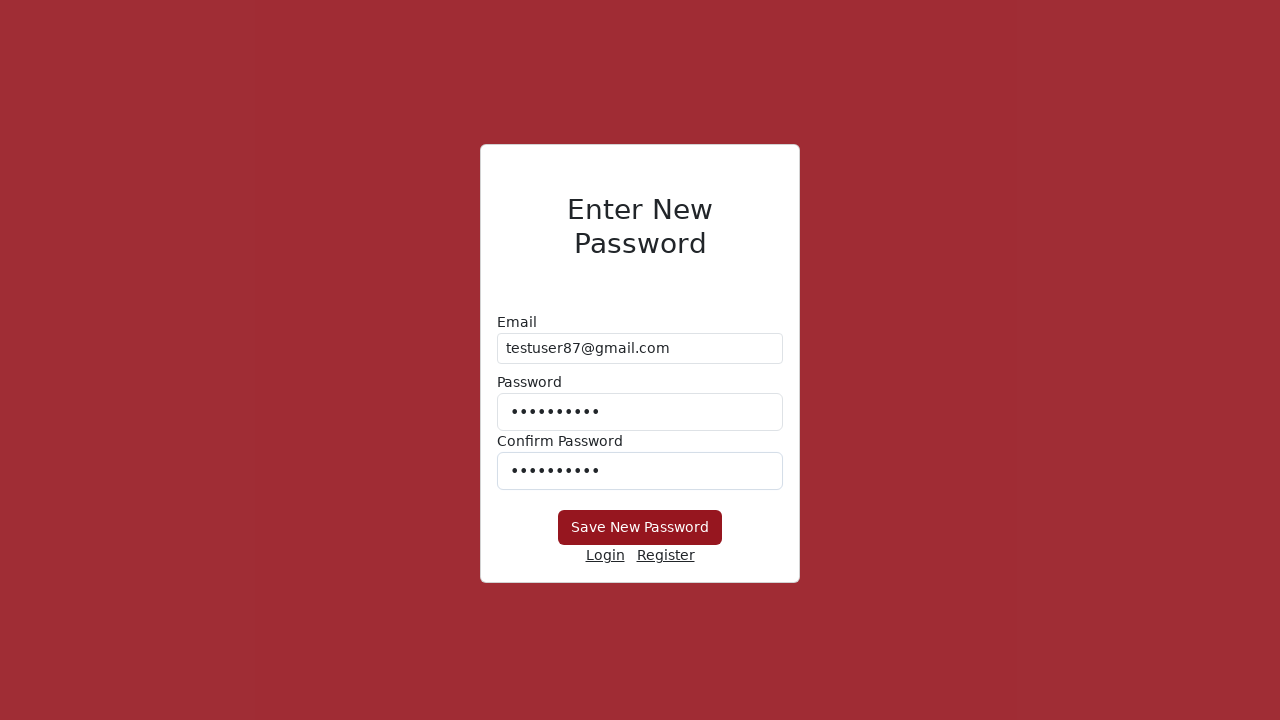

Waited 2 seconds for password reset response
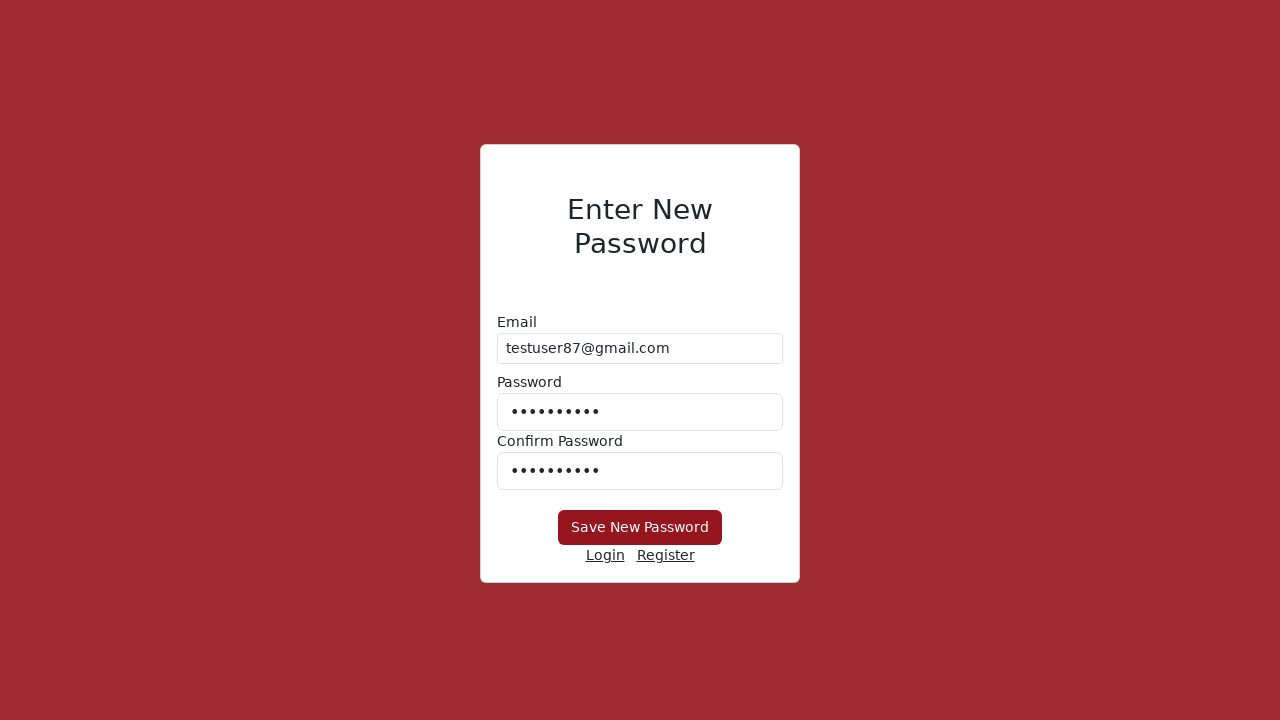

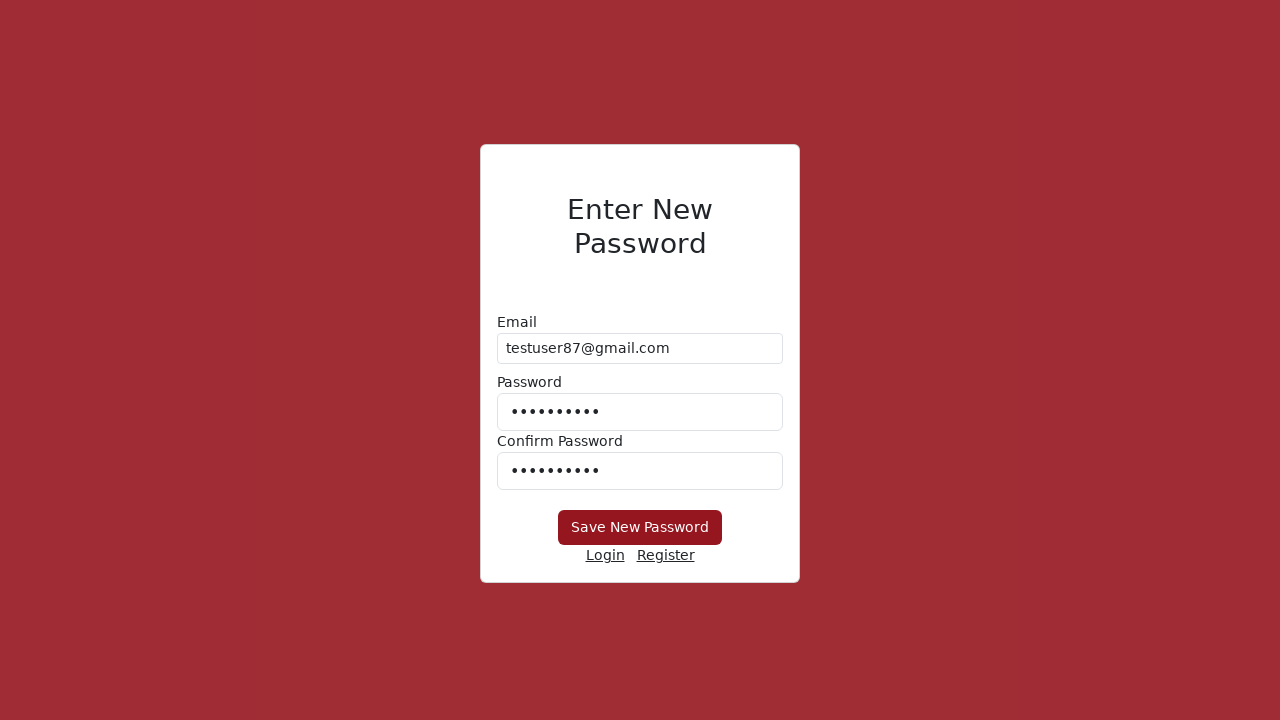